Tests dynamic loading functionality by clicking a start button and verifying that "Hello World!" text becomes visible after loading

Starting URL: https://the-internet.herokuapp.com/dynamic_loading/1

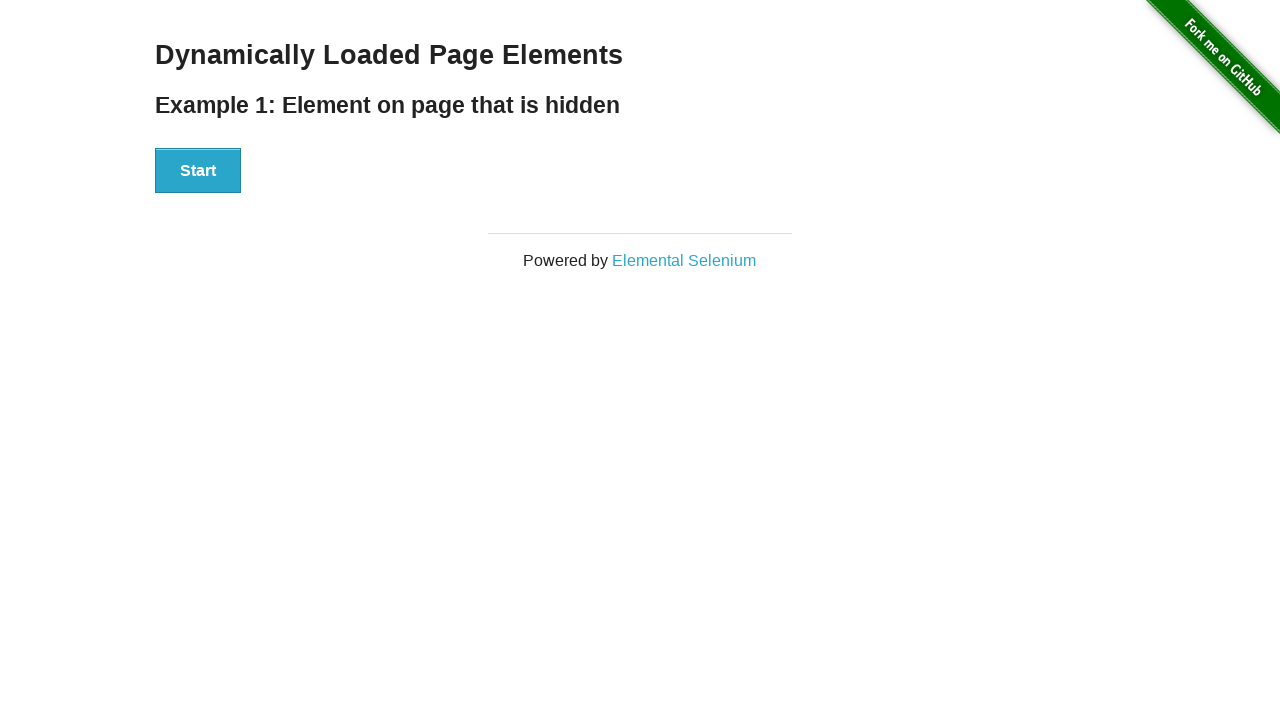

Clicked the Start button to trigger dynamic loading at (198, 171) on xpath=//button[text()='Start']
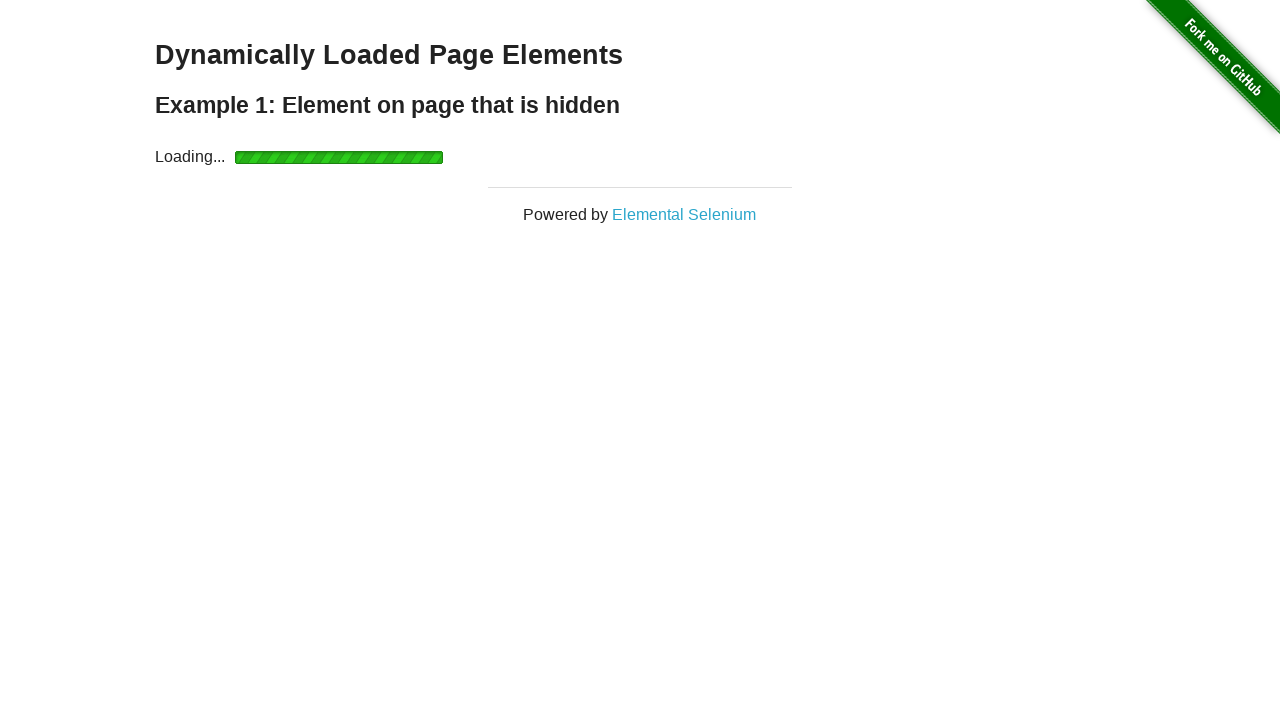

Waited for 'Hello World!' text to become visible
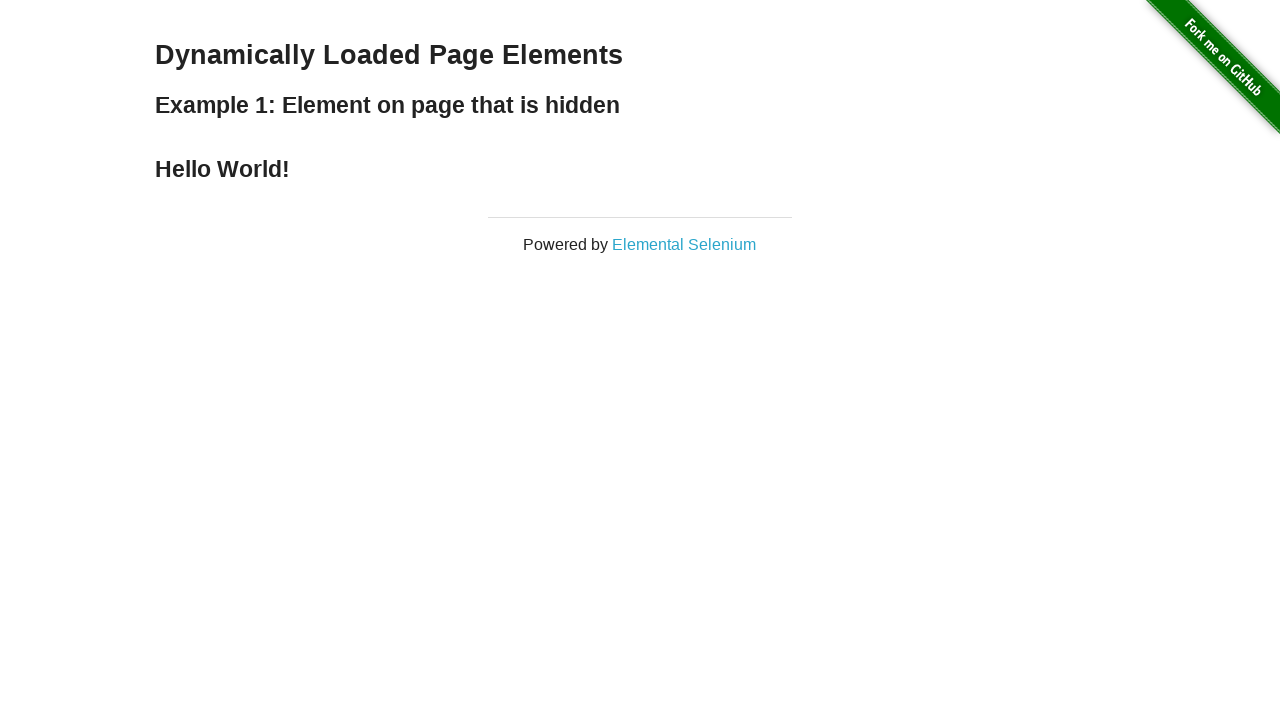

Located the 'Hello World!' element
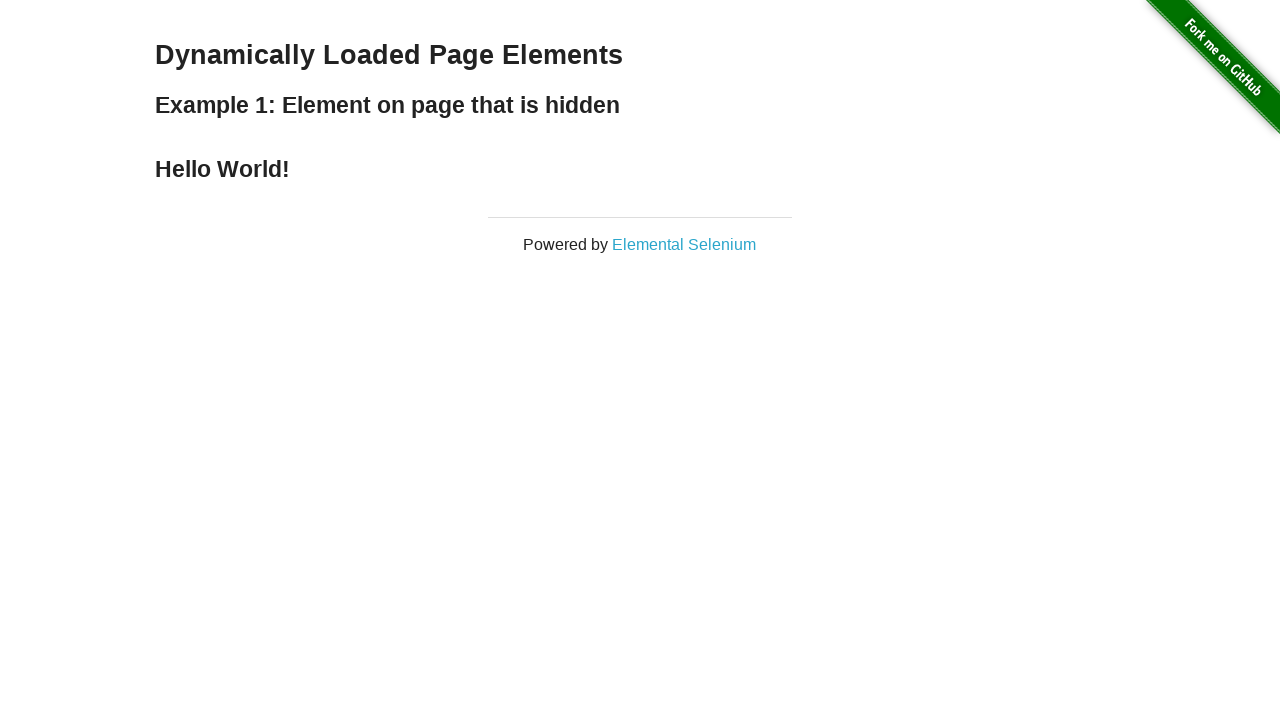

Verified that 'Hello World!' text is visible
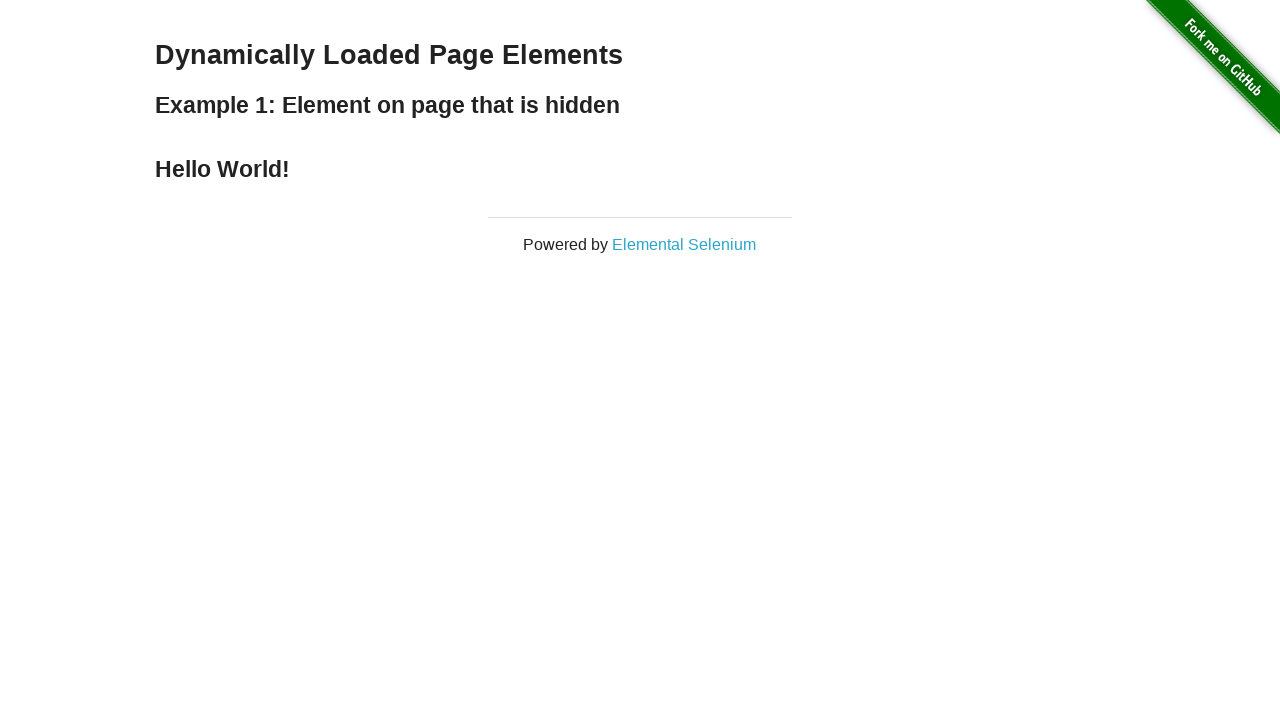

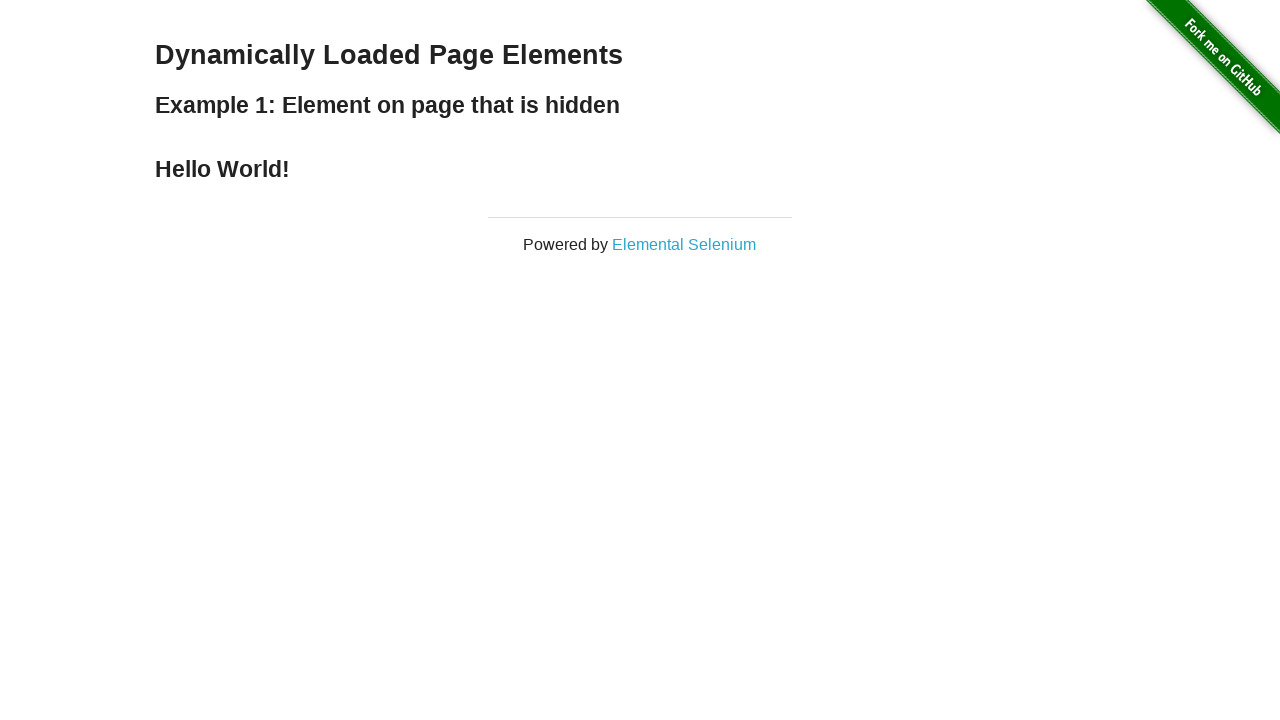